Navigates to file upload page and uploads a file

Starting URL: https://the-internet.herokuapp.com

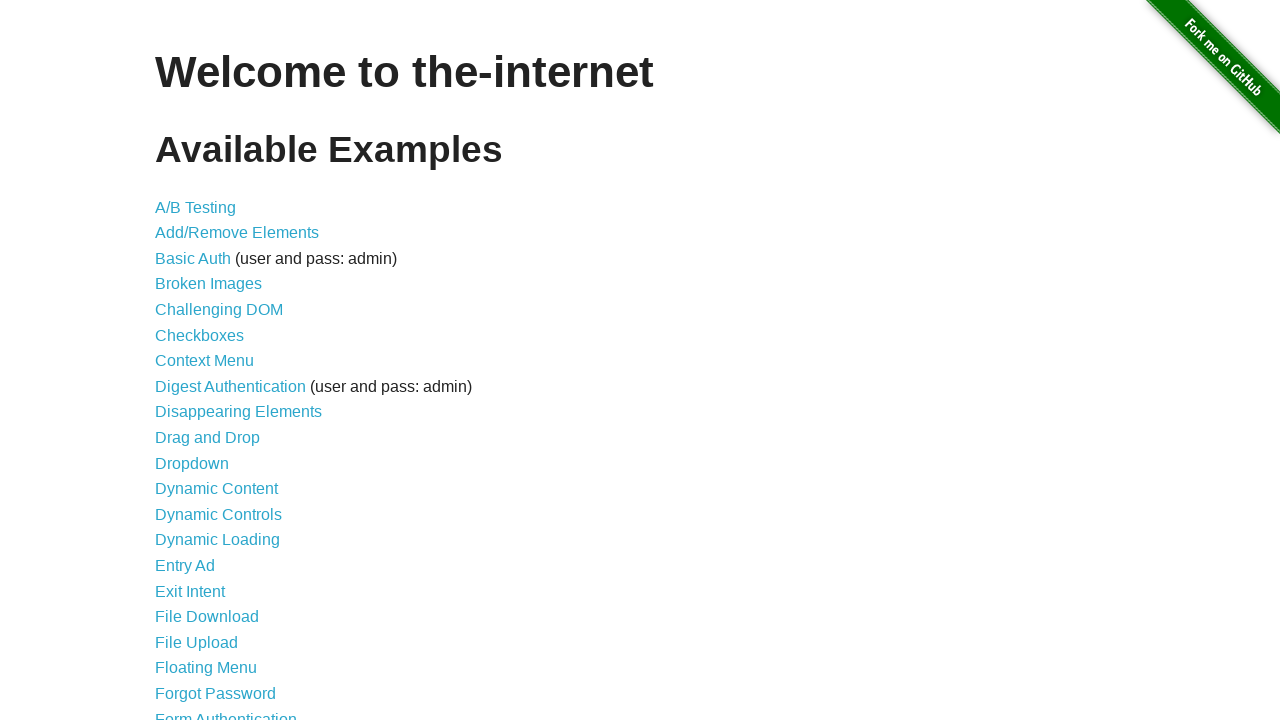

Clicked on File Upload link at (196, 642) on text=File Upload
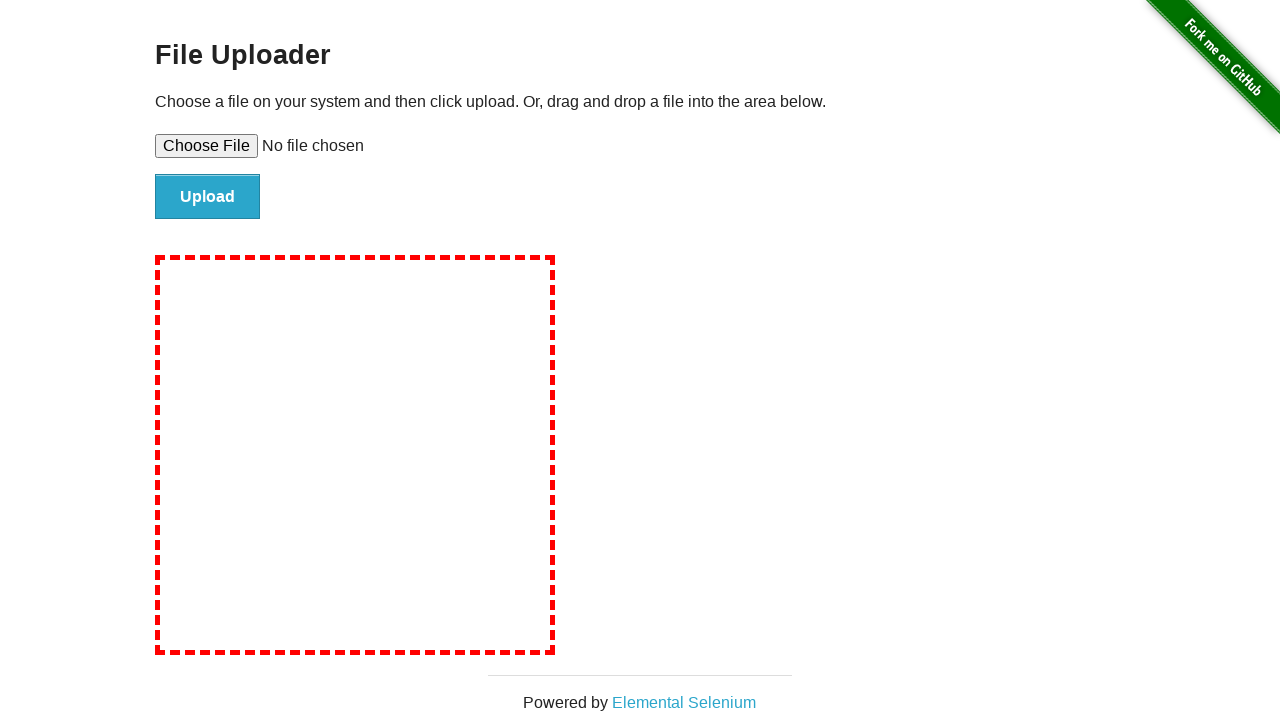

Waited for upload page URL to load
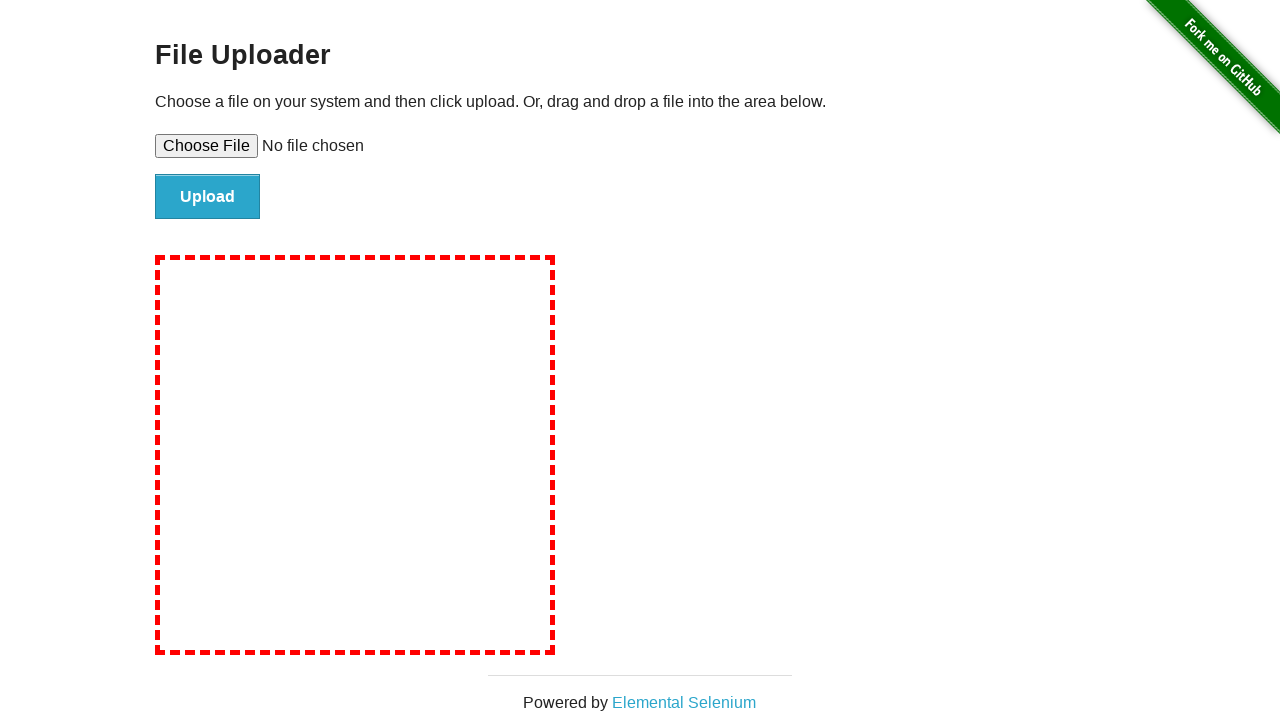

File Uploader heading appeared on page
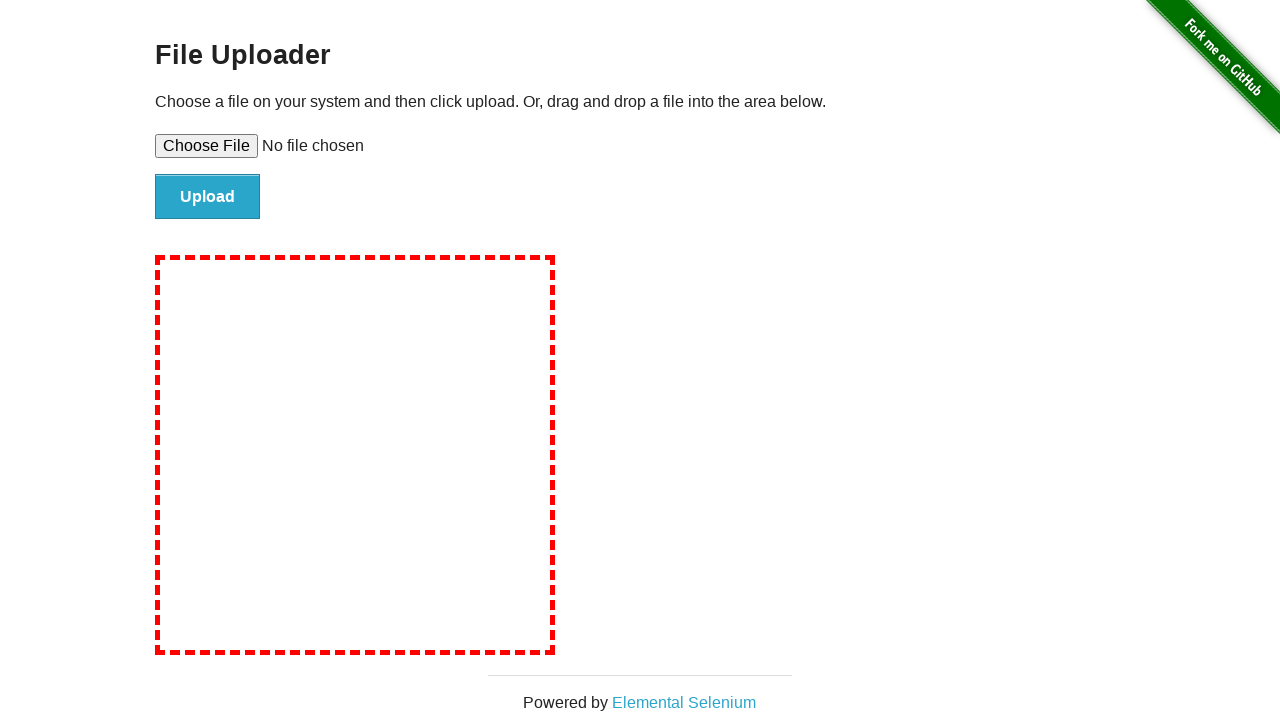

Created temporary test file with content
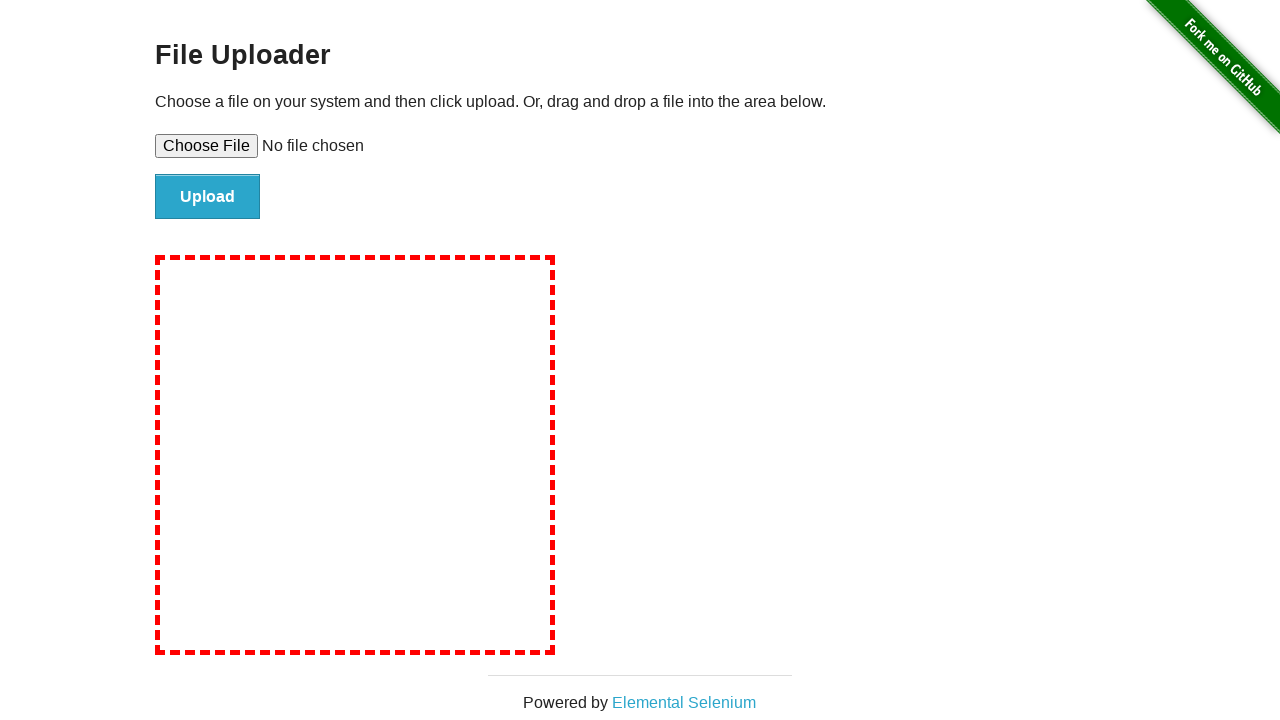

Selected file for upload
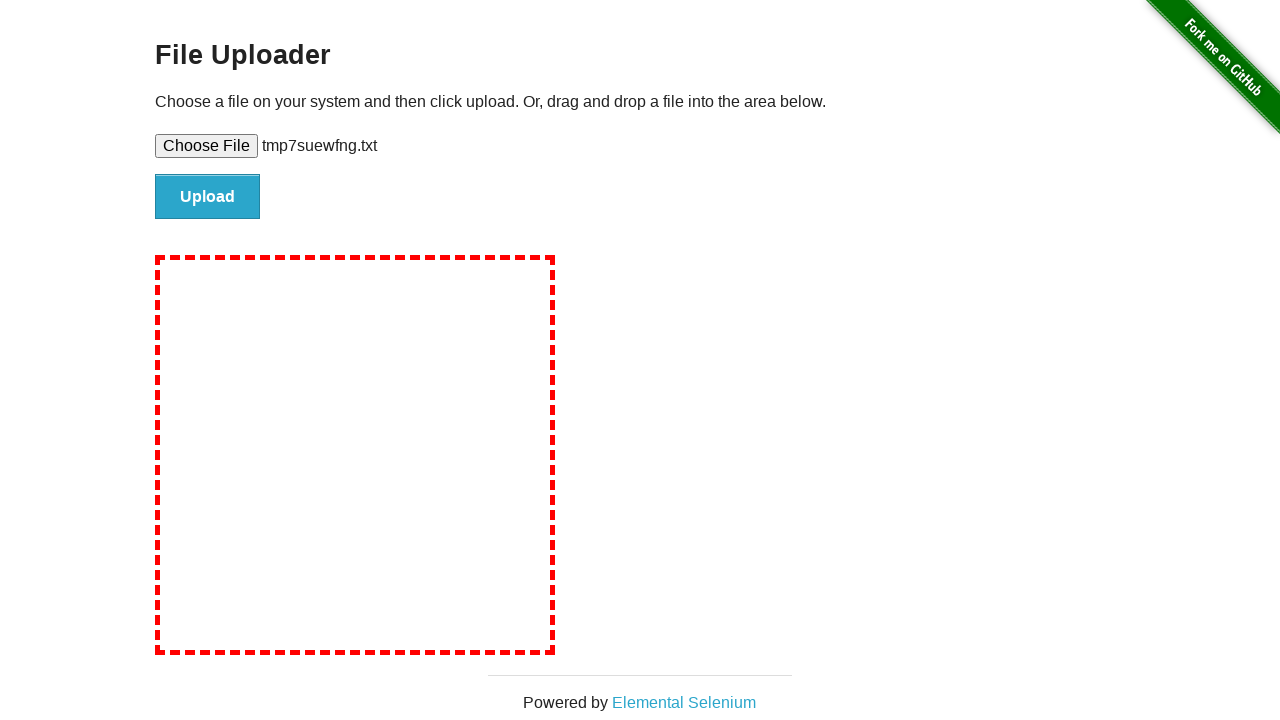

Clicked submit button to upload file at (208, 197) on #file-submit
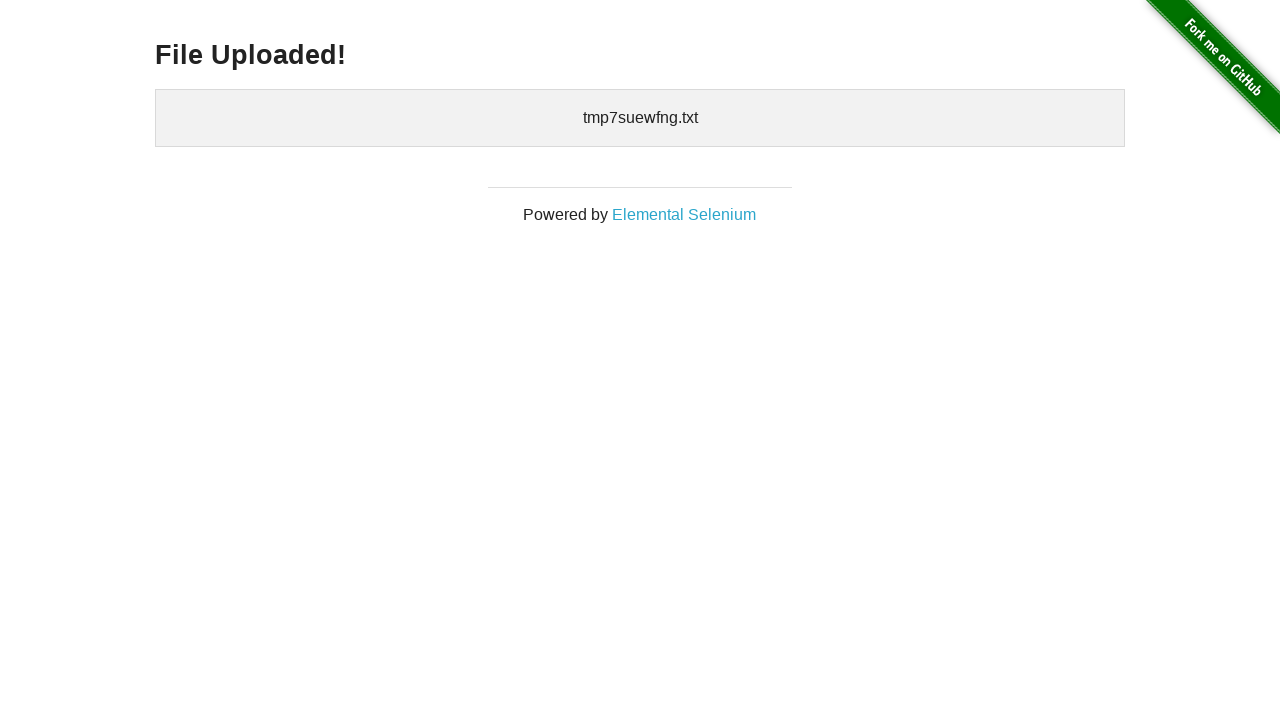

Cleaned up temporary test file
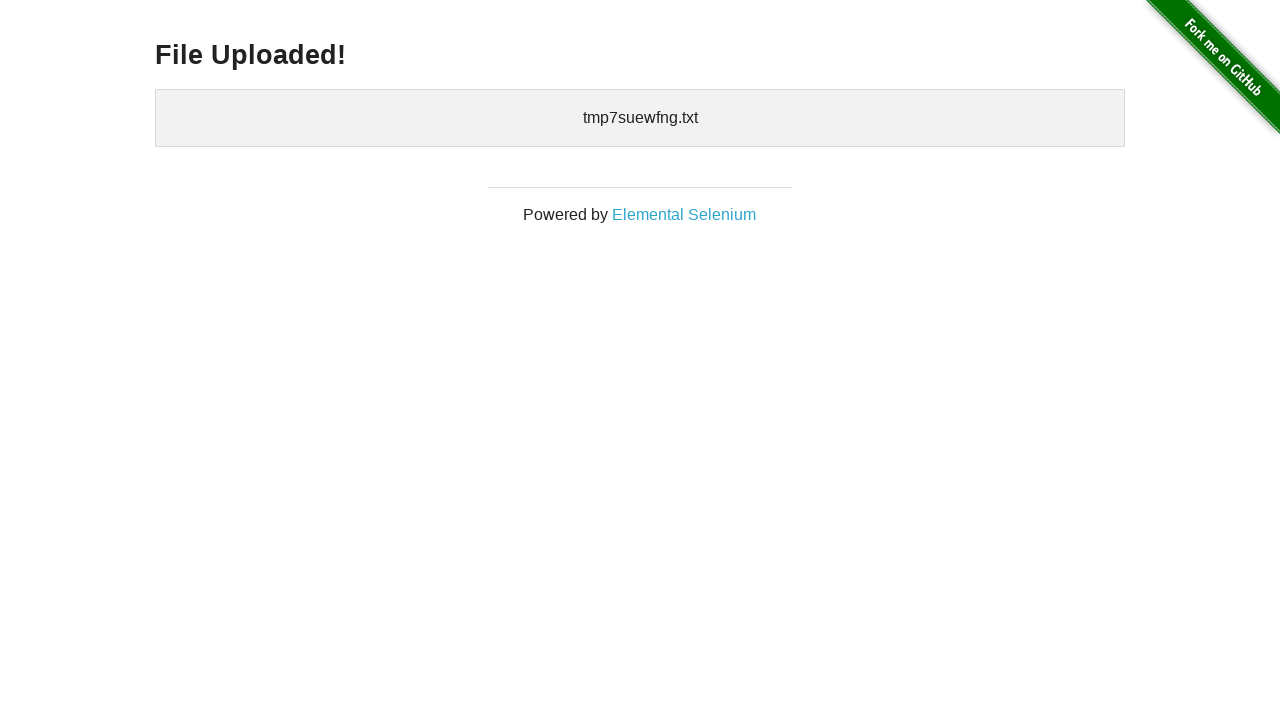

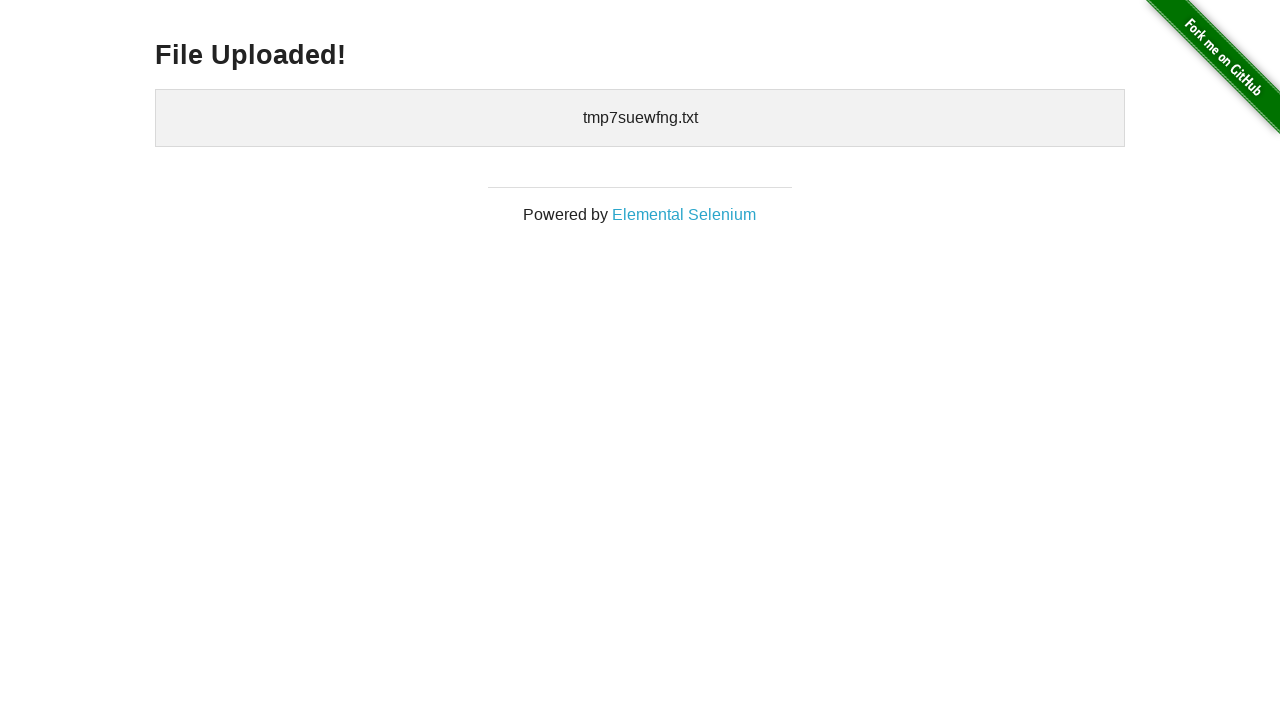